Tests JavaScript alert handling by interacting with different types of alerts (simple alert, confirm dialog, and prompt dialog) on a test page

Starting URL: https://the-internet.herokuapp.com/javascript_alerts

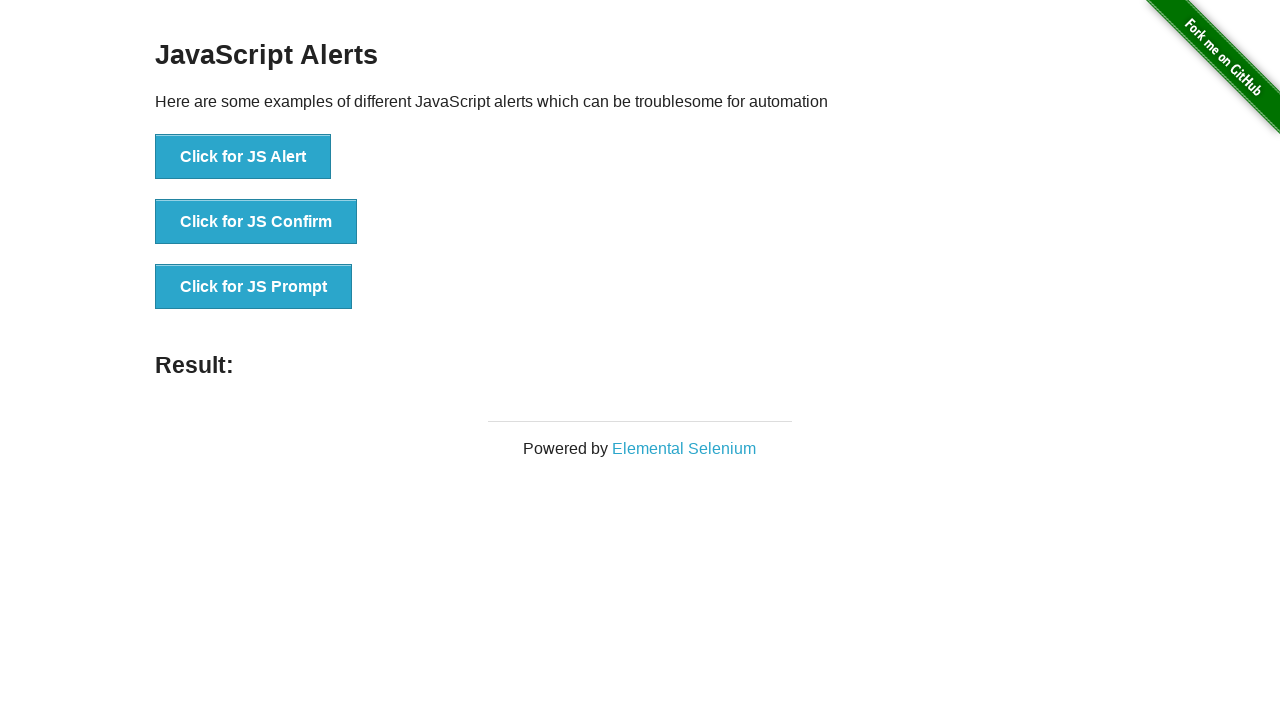

Clicked JS Alert button at (243, 157) on xpath=//button[text()='Click for JS Alert']
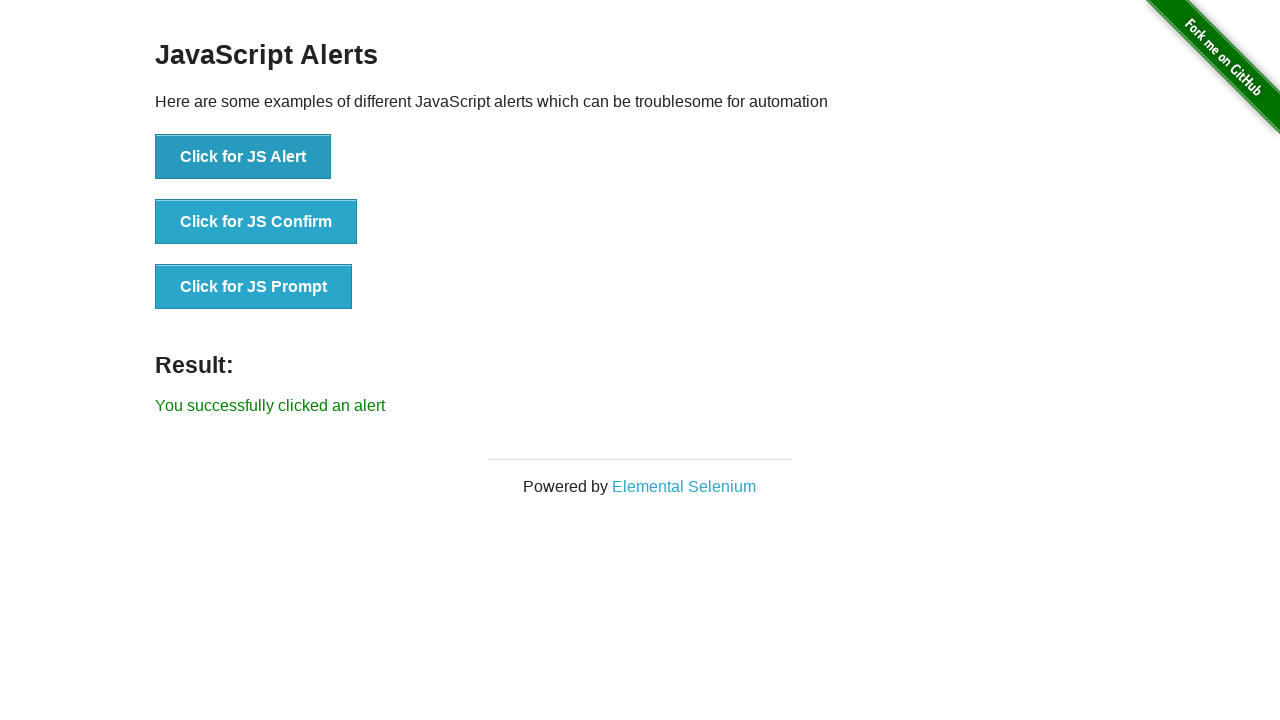

Set up dialog handler to accept alerts
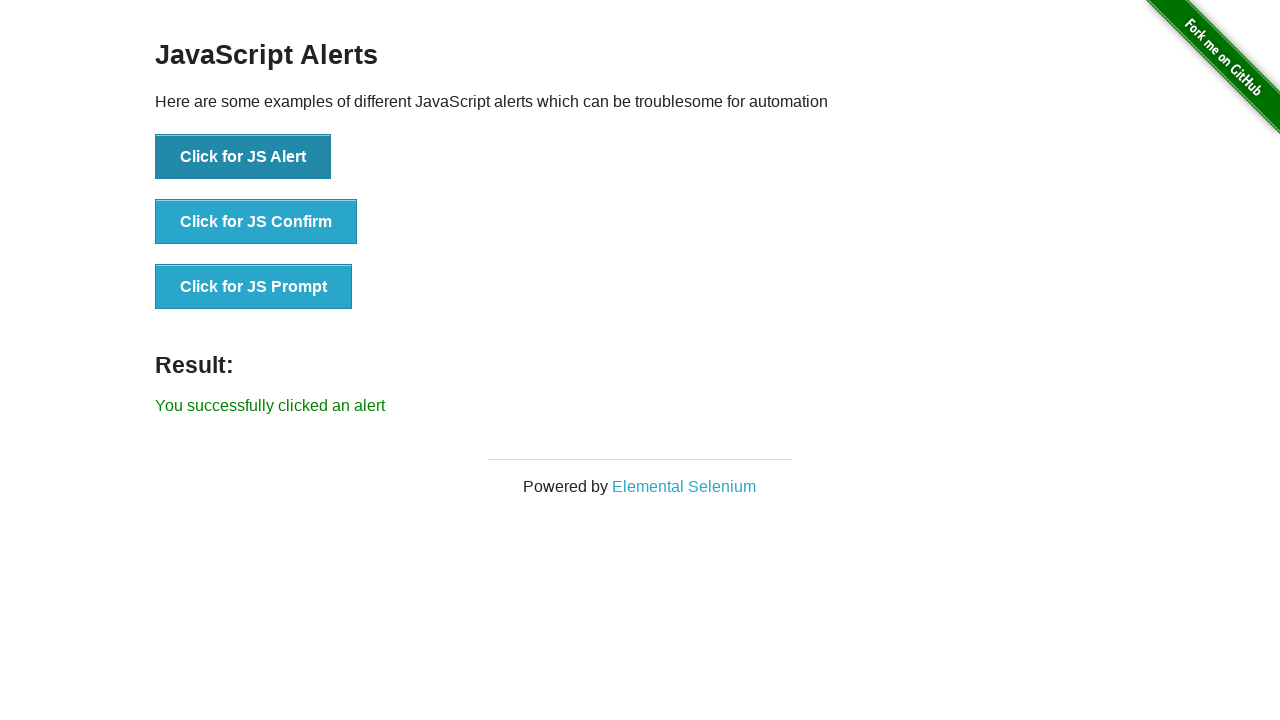

Clicked JS Confirm button at (256, 222) on xpath=//button[text()='Click for JS Confirm']
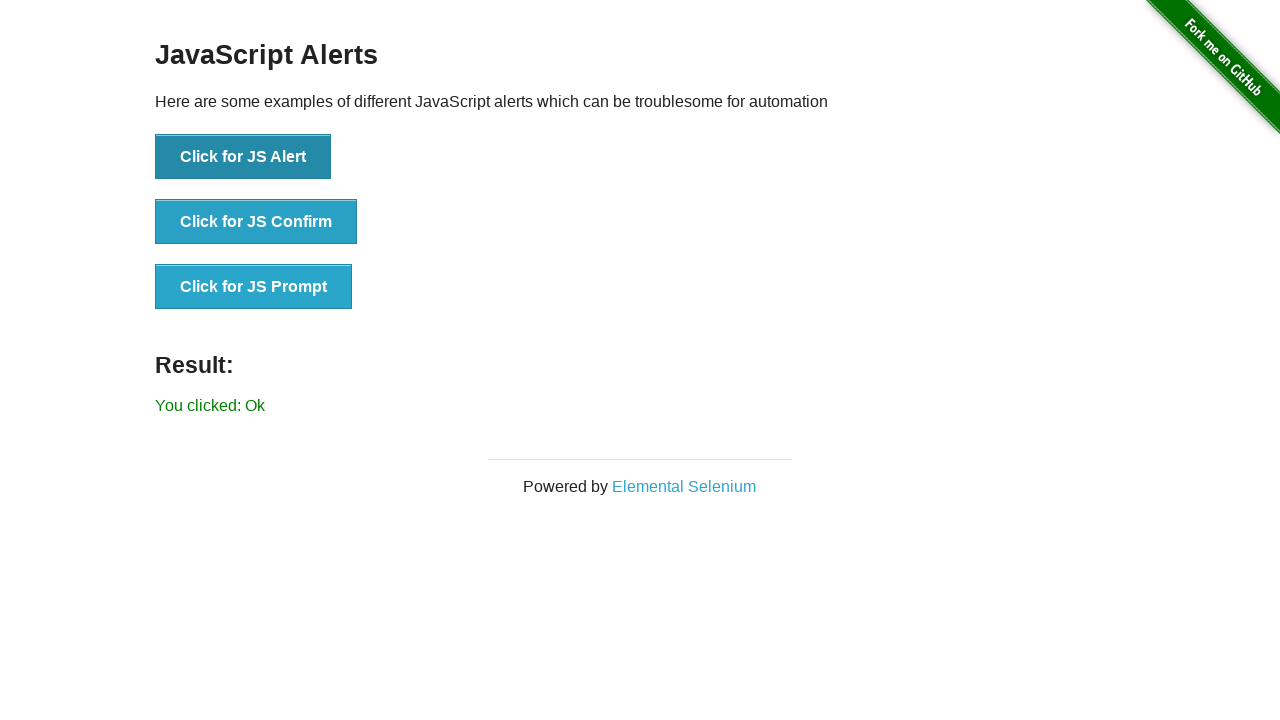

Set up dialog handler for prompt with input 'I am Sandy'
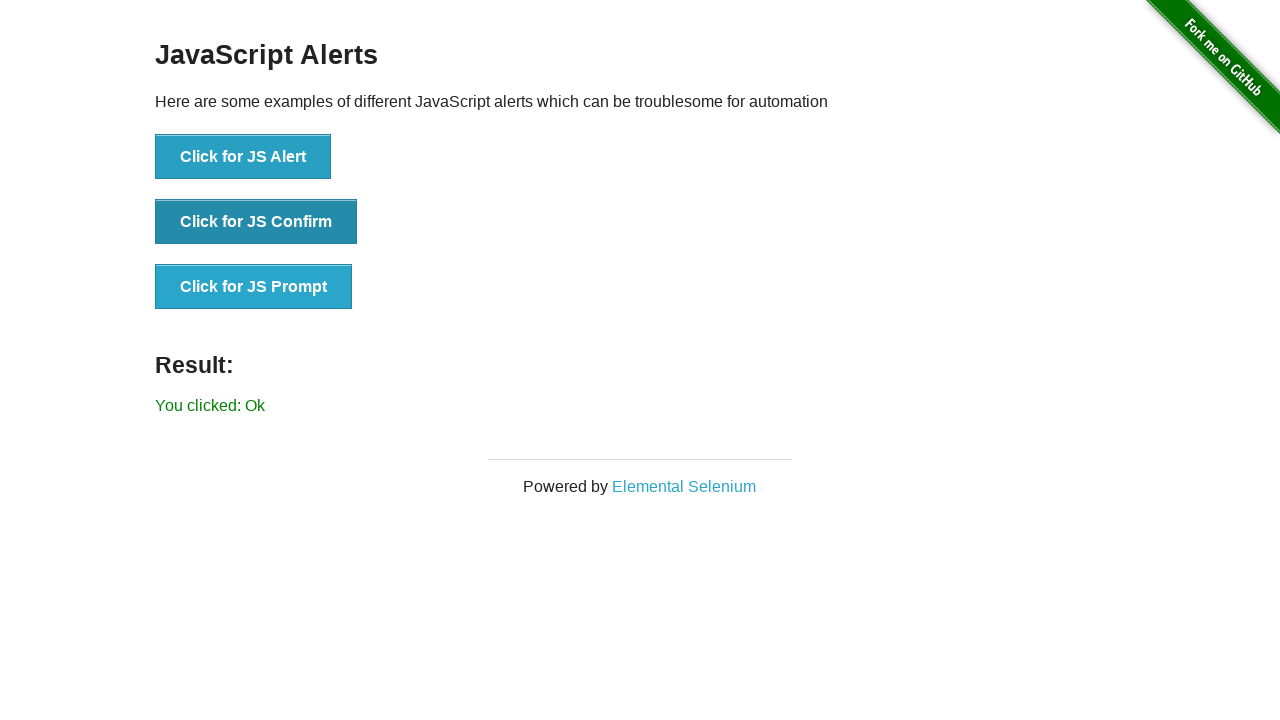

Clicked JS Prompt button and provided text input at (254, 287) on xpath=//button[text()='Click for JS Prompt']
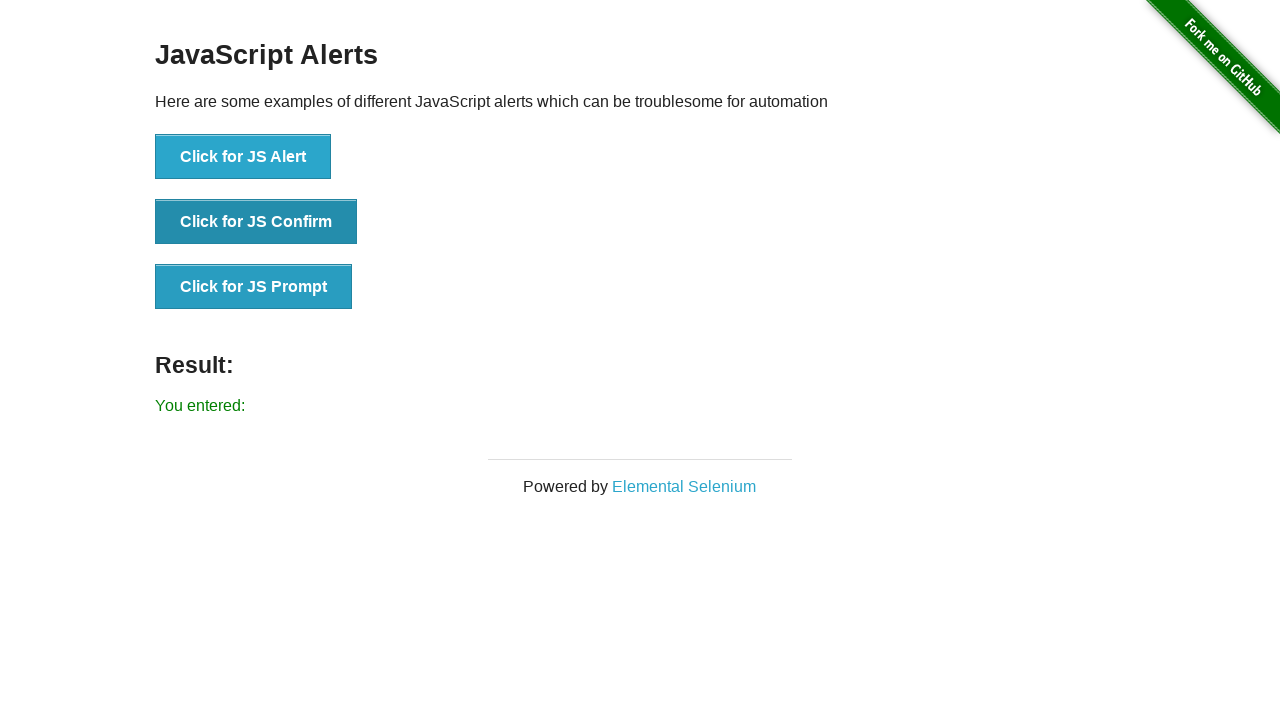

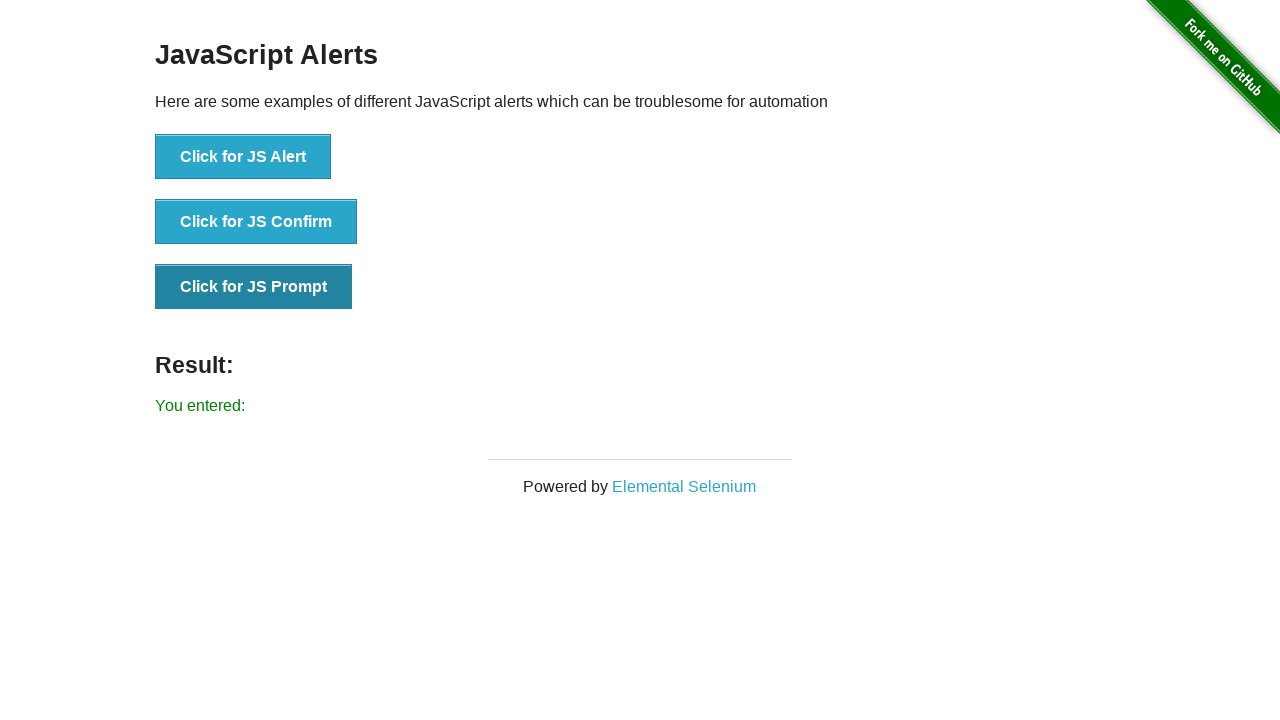